Tests form validation on a login page by entering only a username and pressing ENTER, then verifying that an error message appears asking to fill required fields.

Starting URL: https://popageorgianvictor.github.io/PUBLISHED-WEBPAGES/login_sign_up

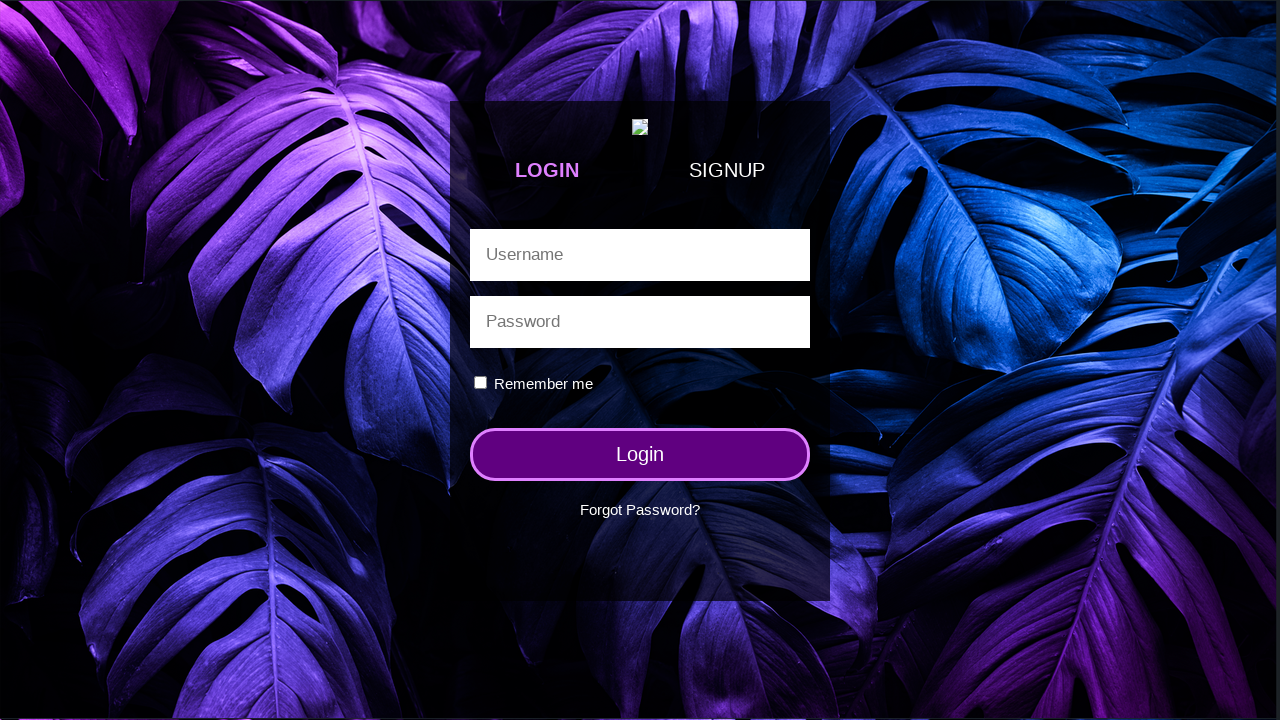

Navigated to login page
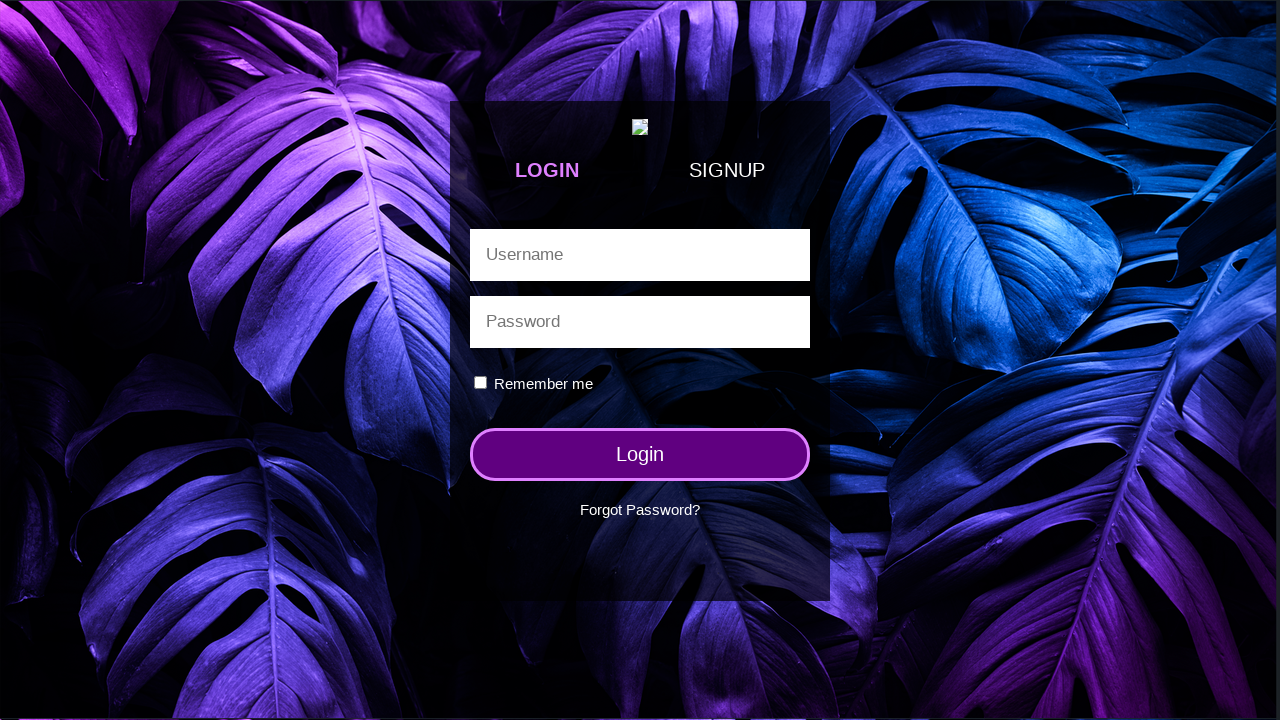

Filled username field with 'my first login' on #logName
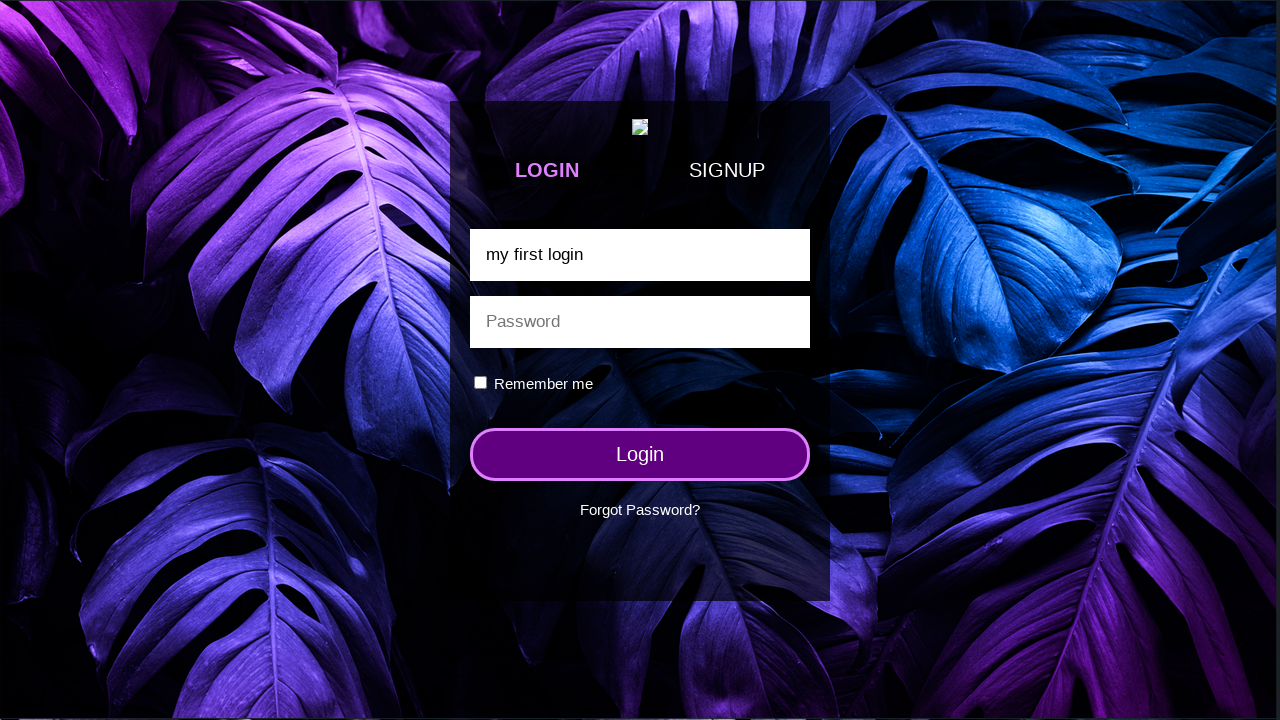

Pressed Enter key to submit incomplete form on #logName
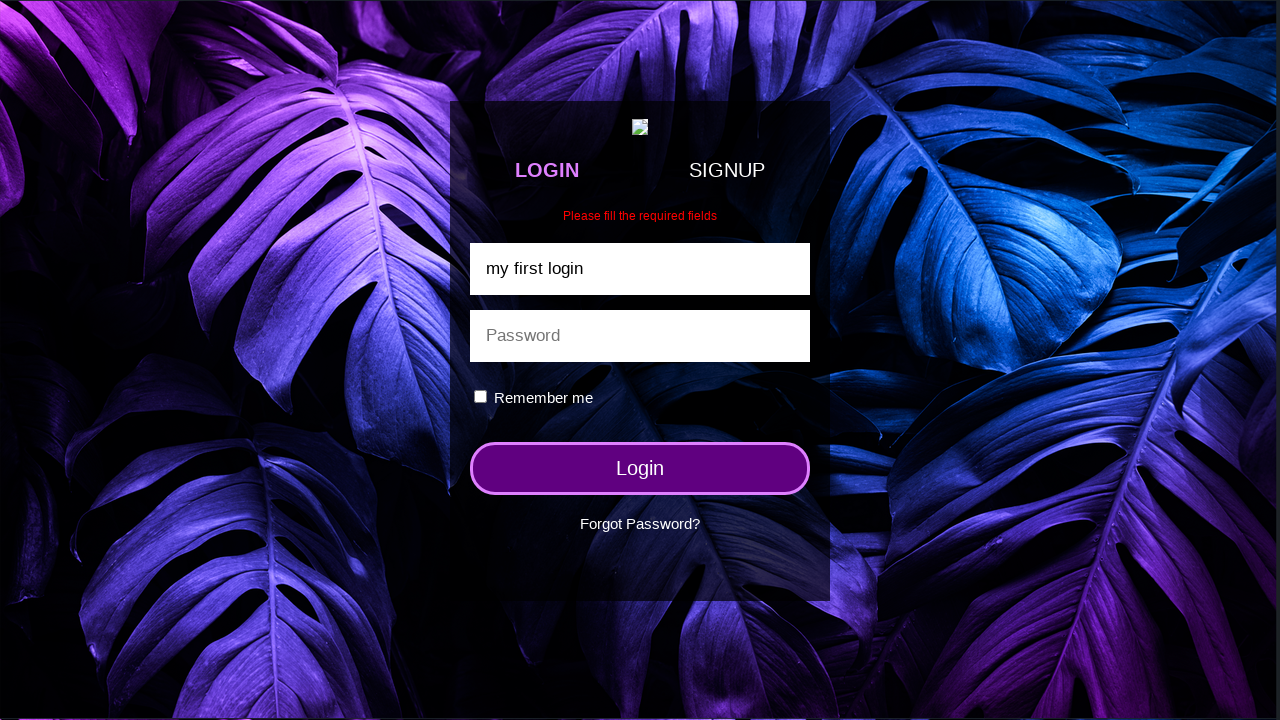

Error message appeared on page
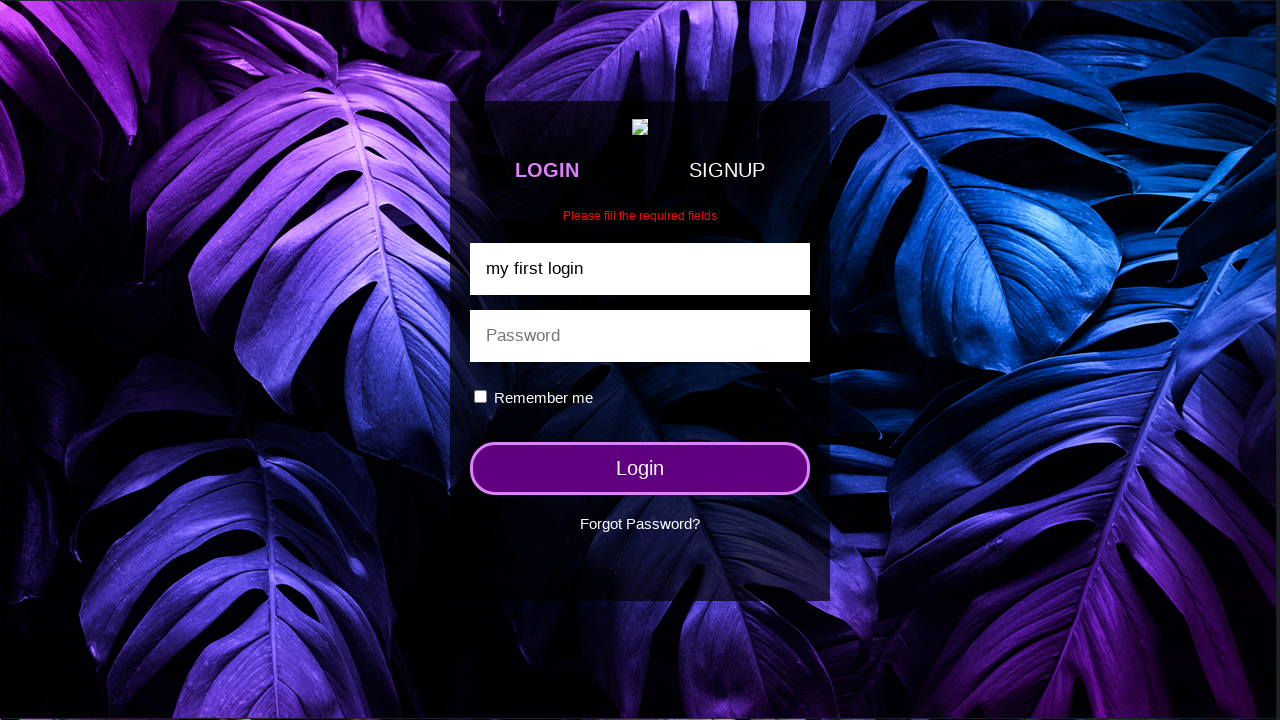

Retrieved error message text: 'Please fill the required fields'
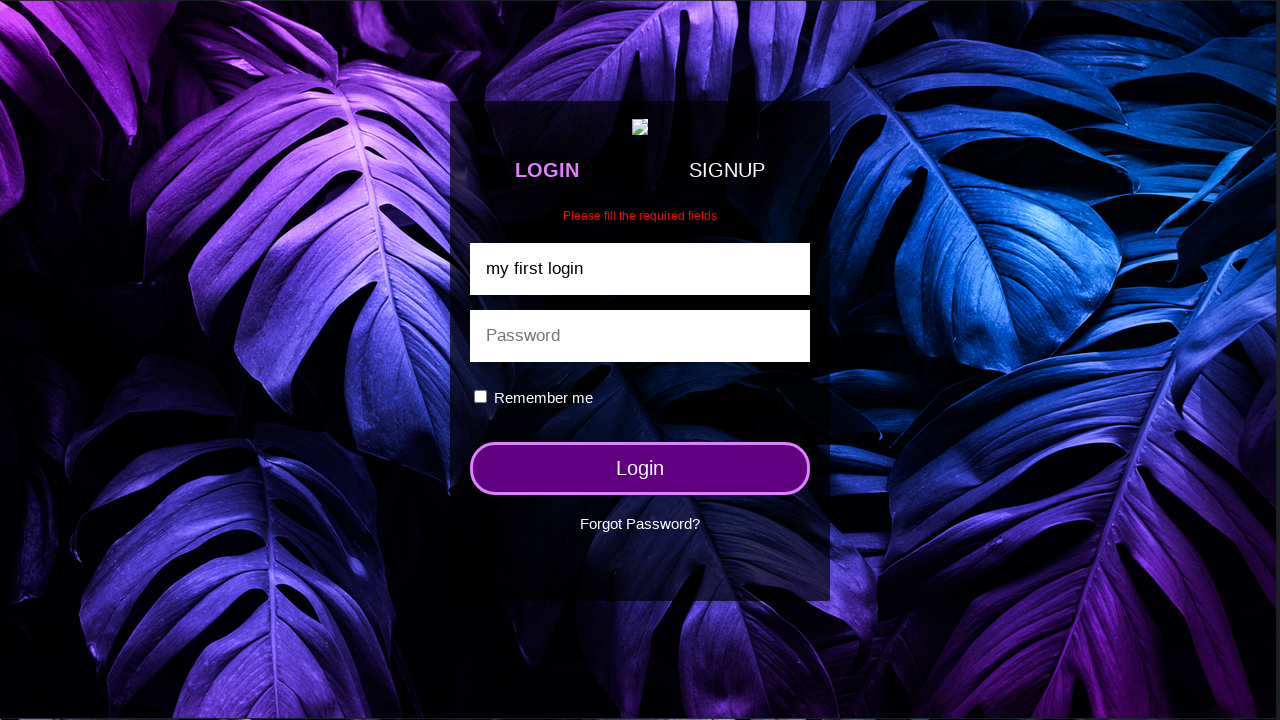

Assertion passed: error message matches expected text
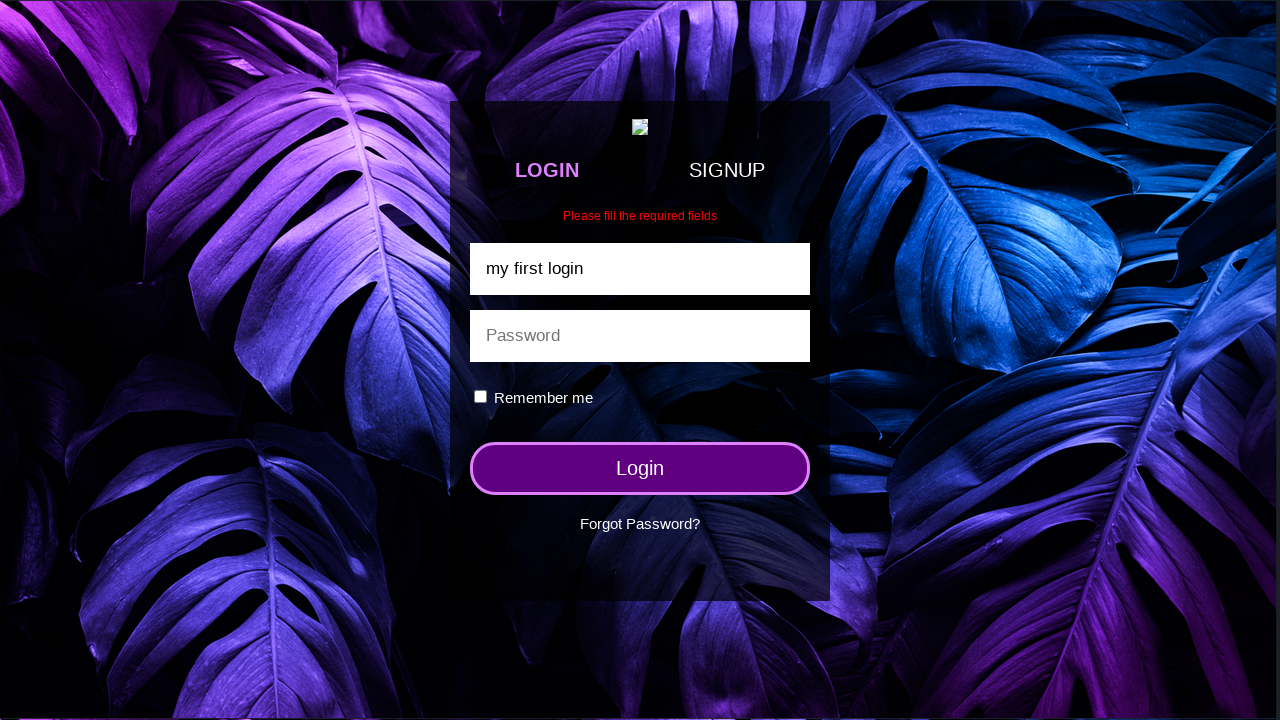

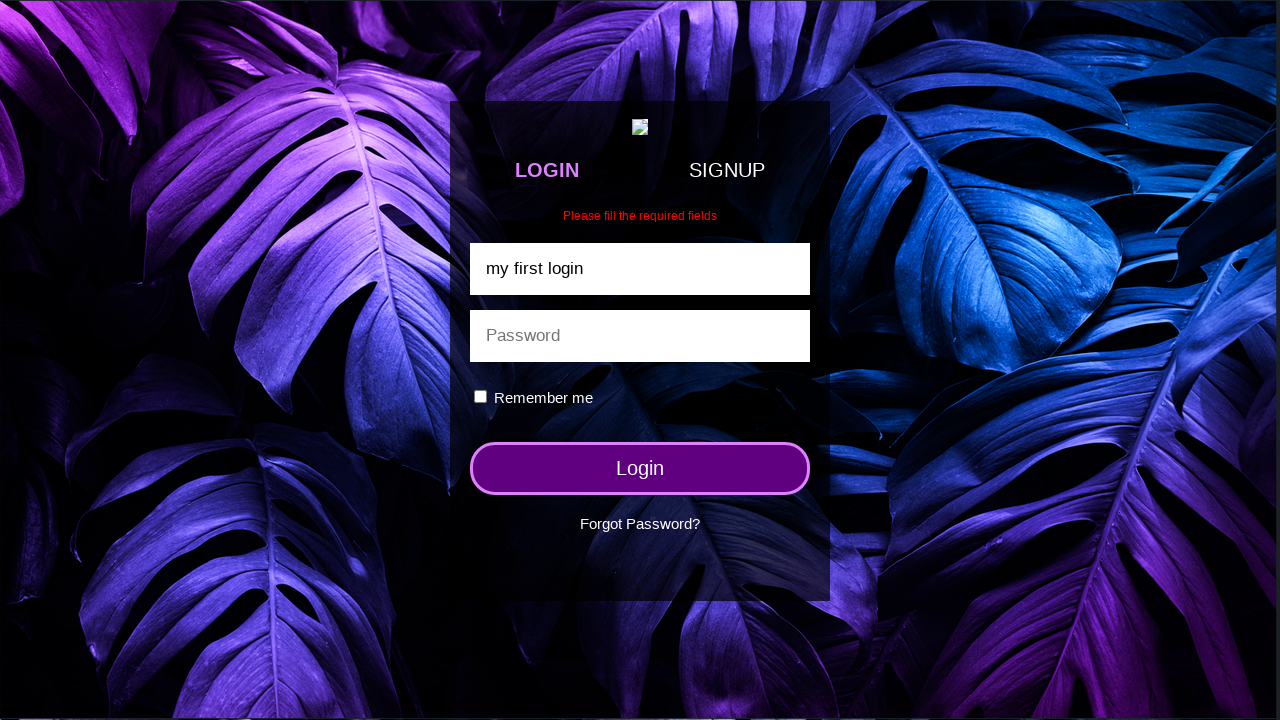